Tests iframe page by navigating to it and switching to the iframe to read paragraph content.

Starting URL: https://bonigarcia.dev/selenium-webdriver-java/

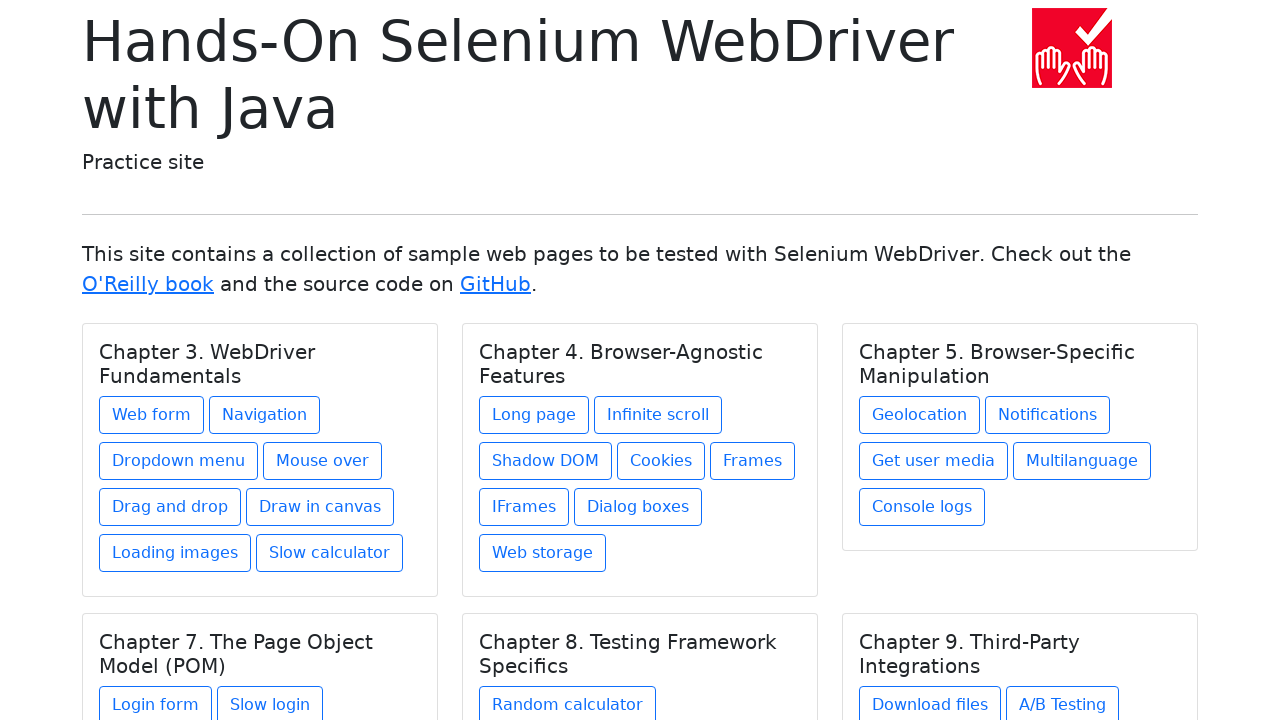

Clicked the IFrames link in Chapter 4 at (524, 507) on xpath=//div[@class='card-body']/h5[contains(@class, 'card-title') and text() = '
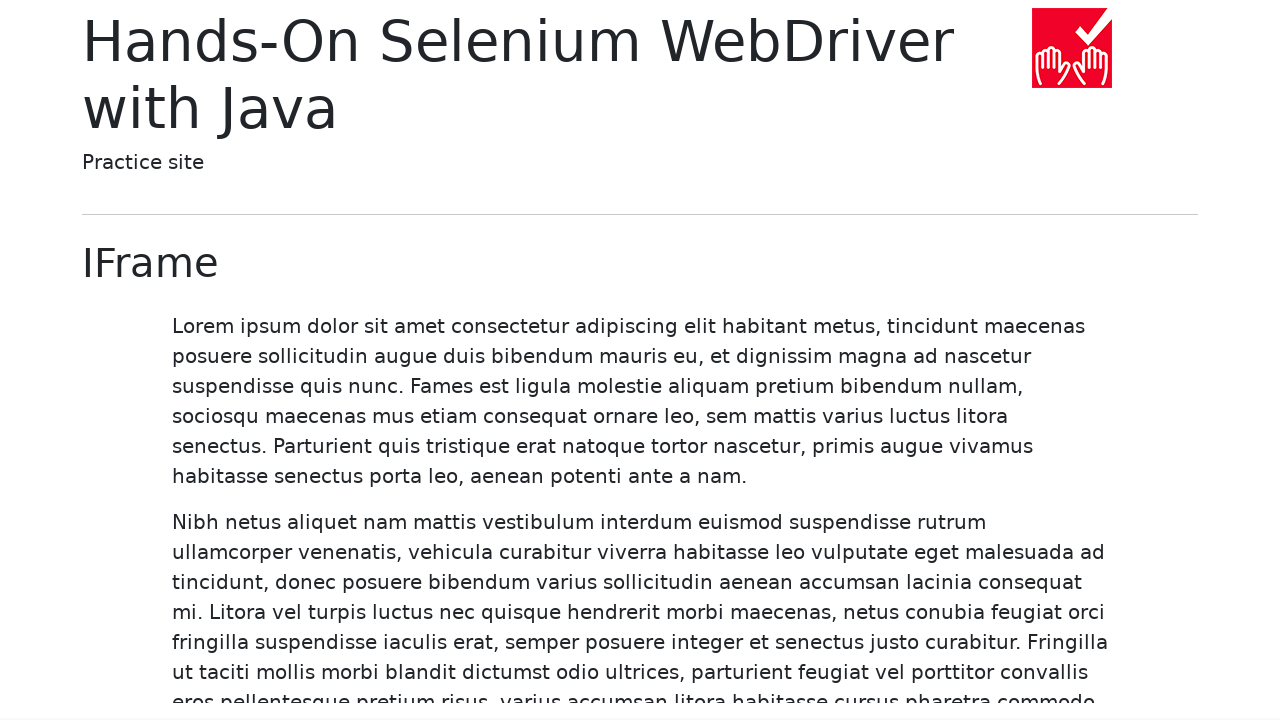

Accessed iframe with name 'my-iframe'
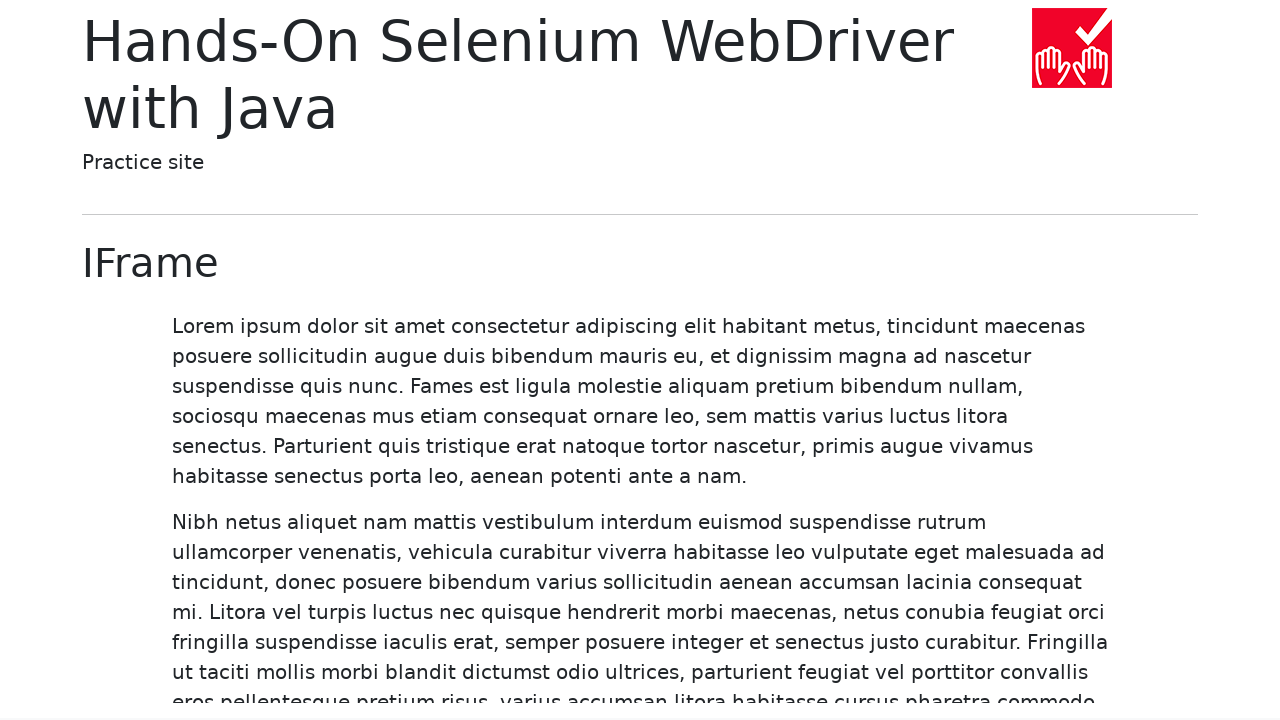

Waited for third paragraph element to load in iframe
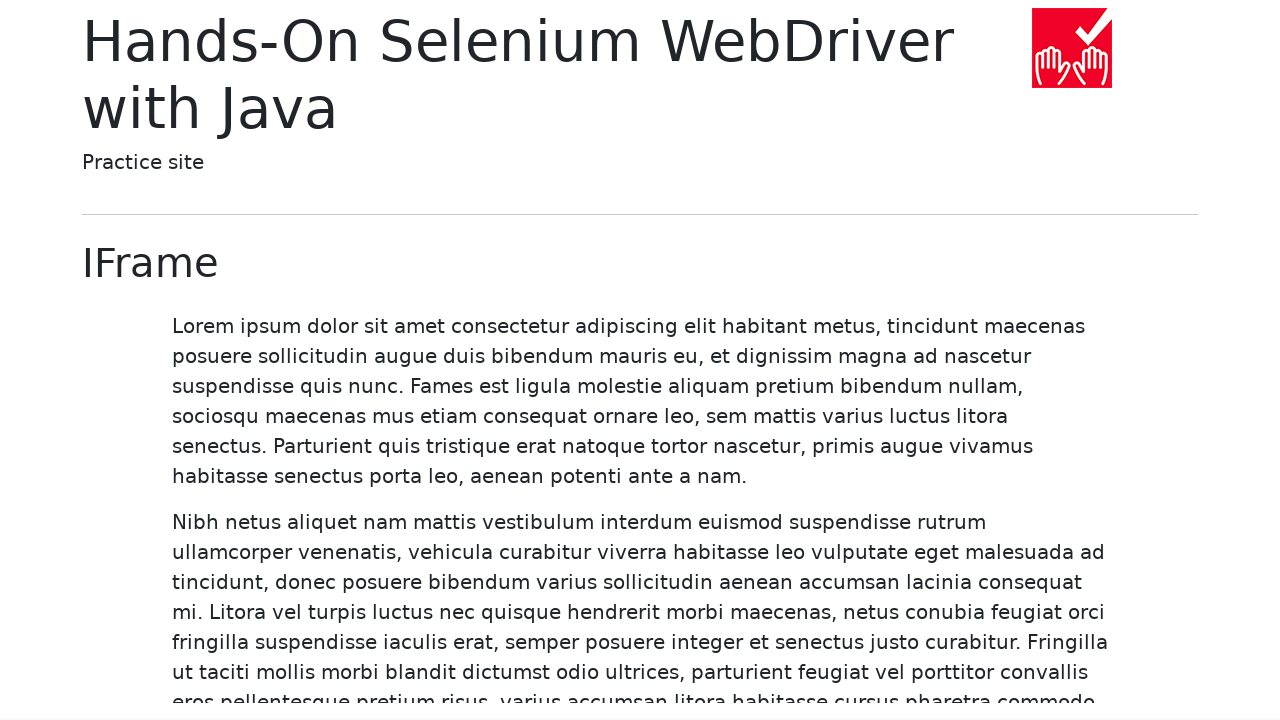

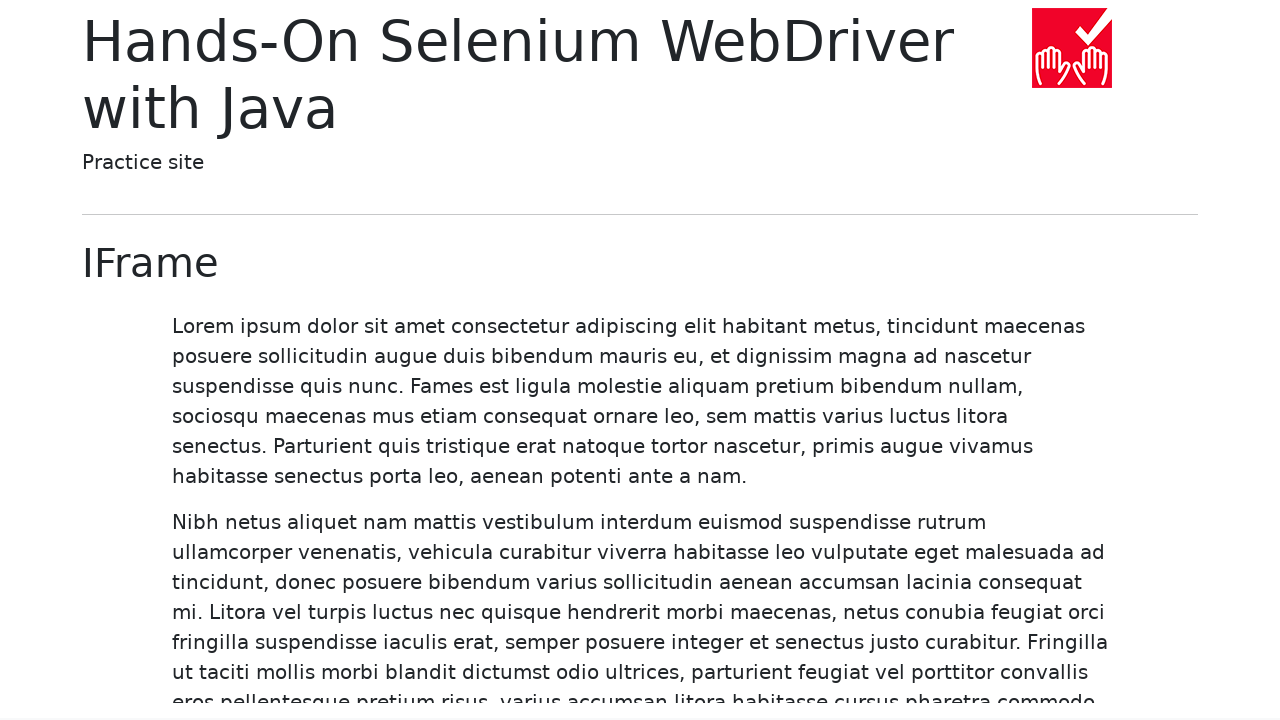